Tests that clicking the Fudan University llama-scope link opens a new tab

Starting URL: https://neuronpedia.org

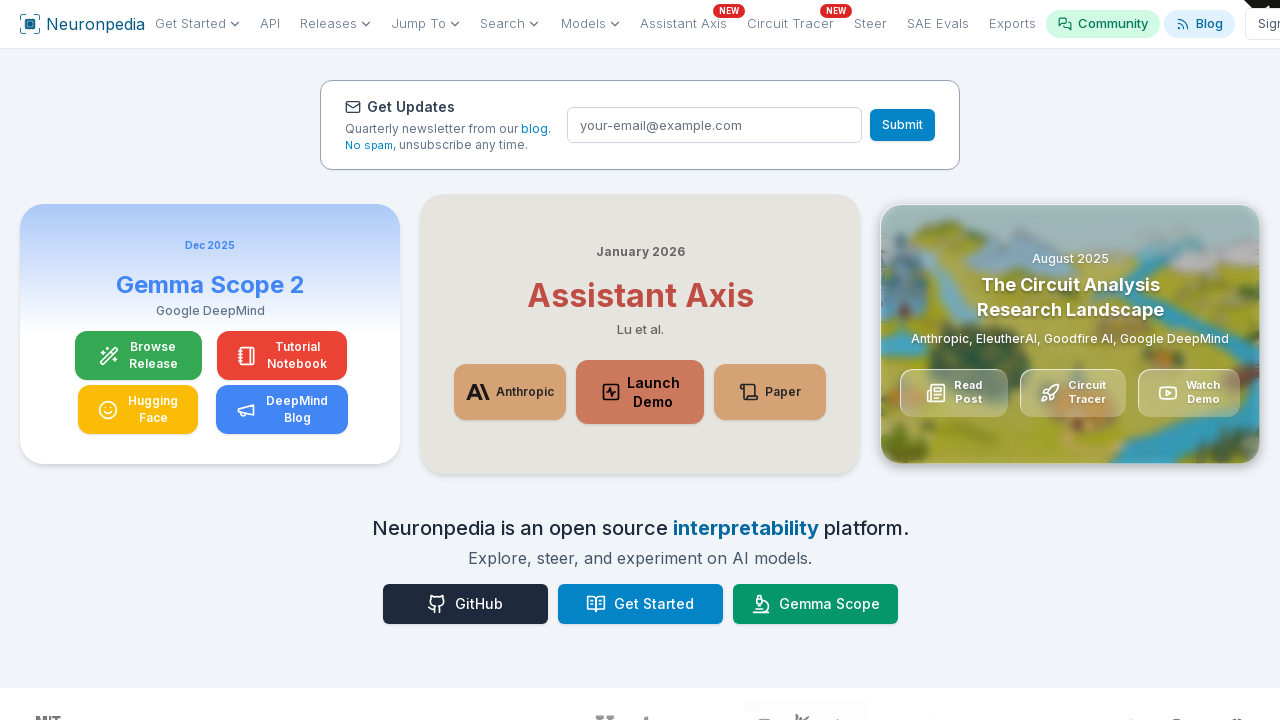

Clicked Fudan University llama-scope link and popup opened at (806, 685) on a[target="_blank"][href*="llama-scope"]
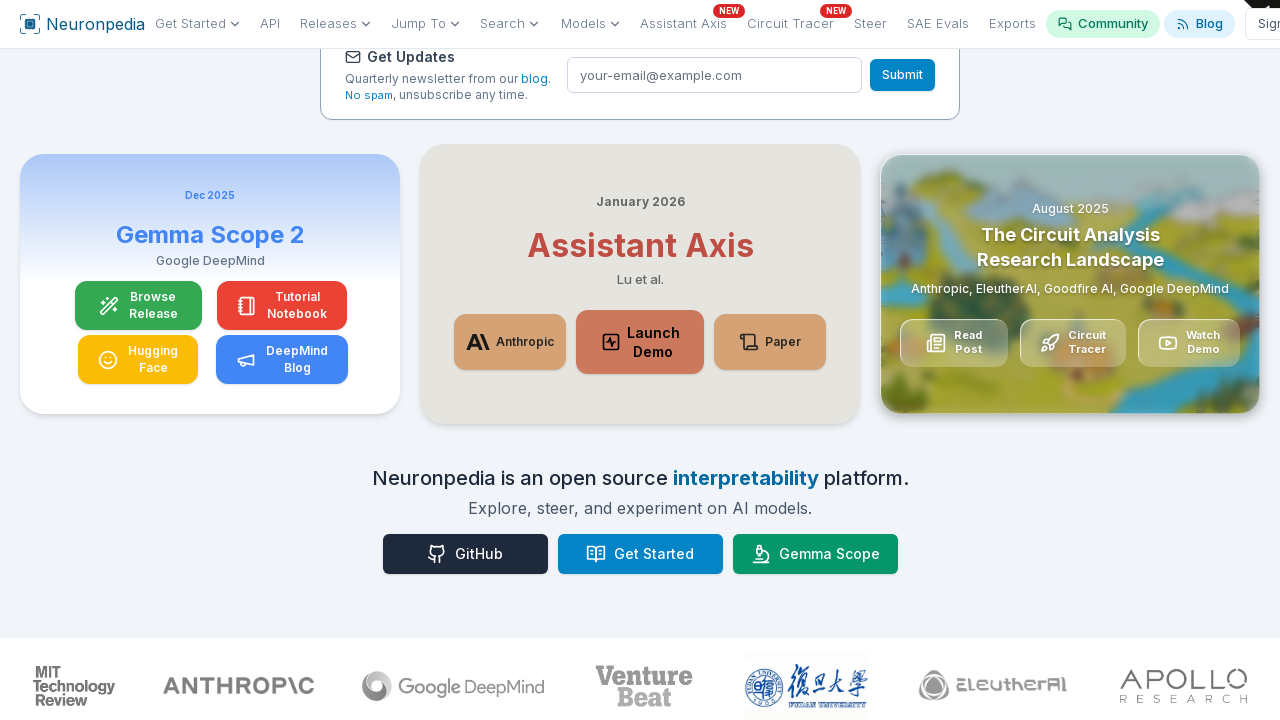

Captured new popup page object
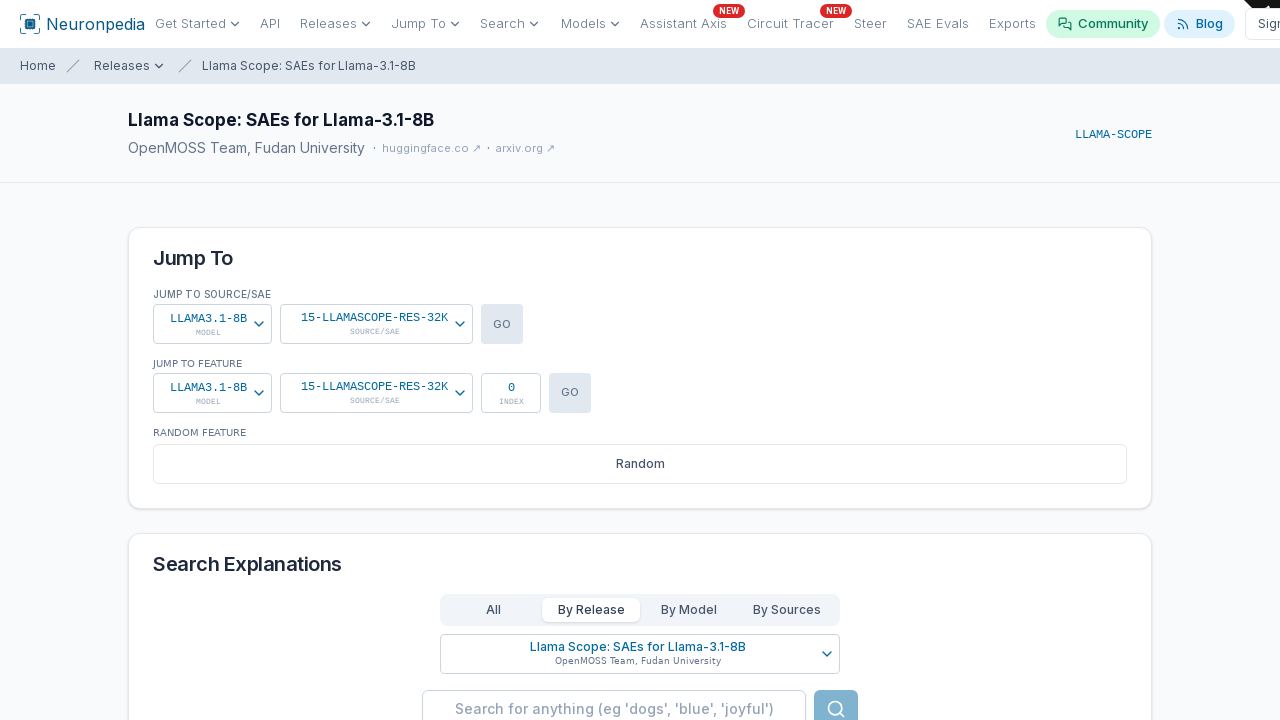

New page loaded and reached networkidle state
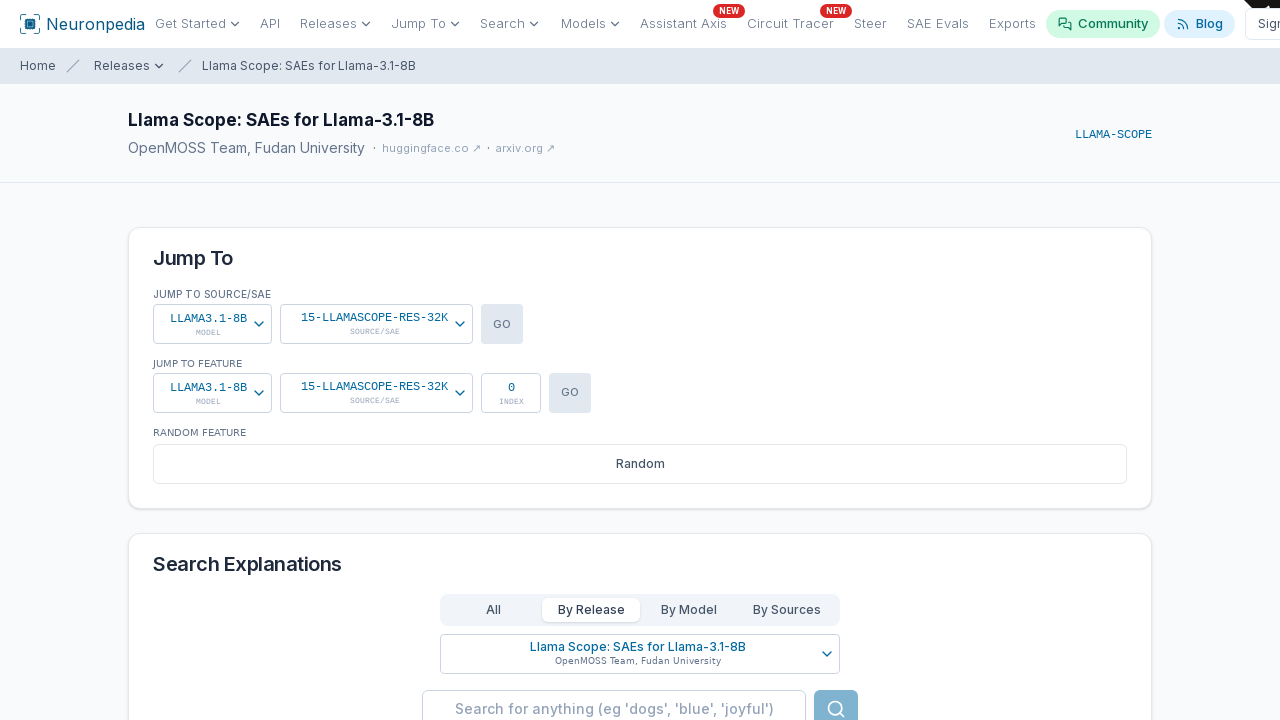

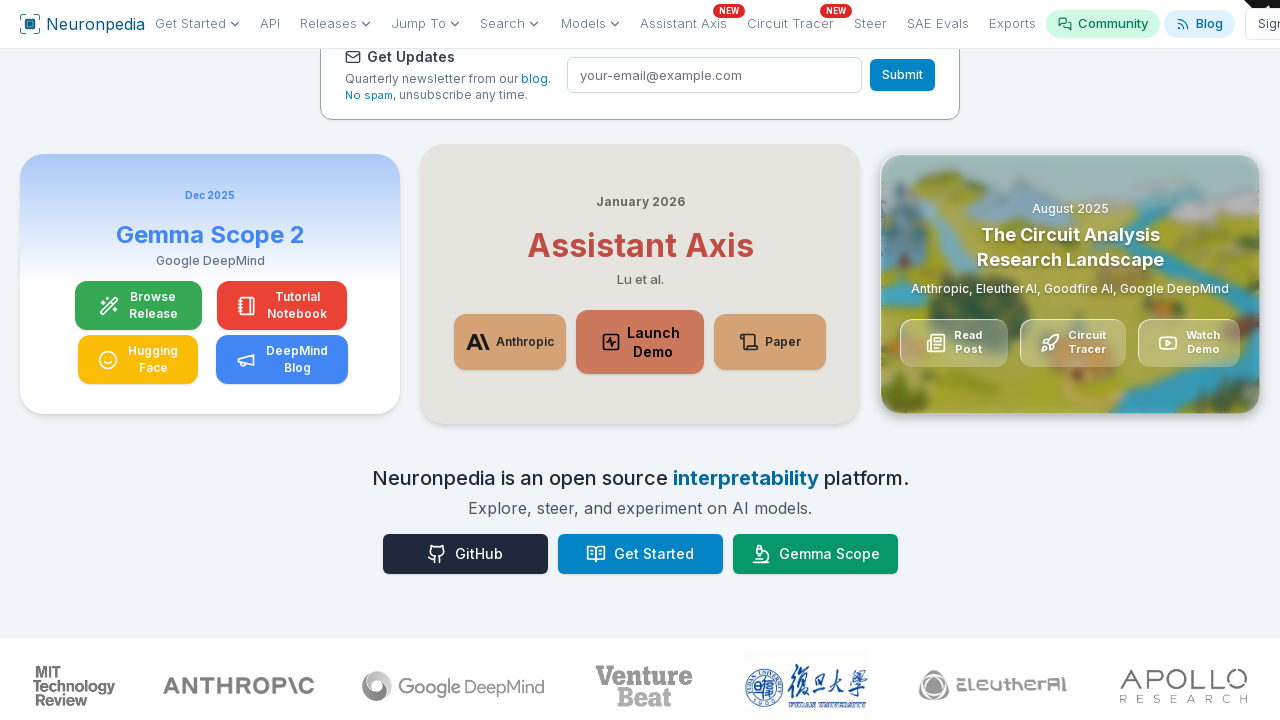